Tests multi-window handling by opening a new tab, navigating to a different page, extracting a course name, switching back to the parent window, and entering the course name into a form field

Starting URL: https://rahulshettyacademy.com/angularpractice/

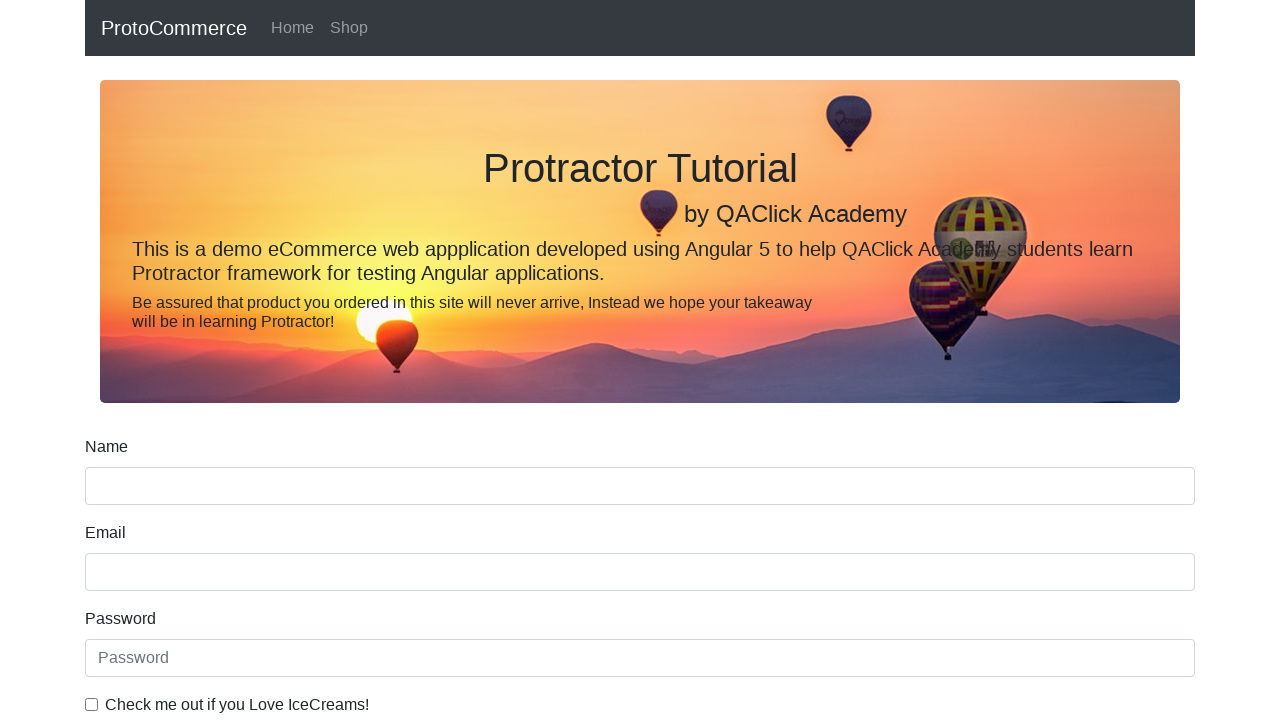

Opened a new tab
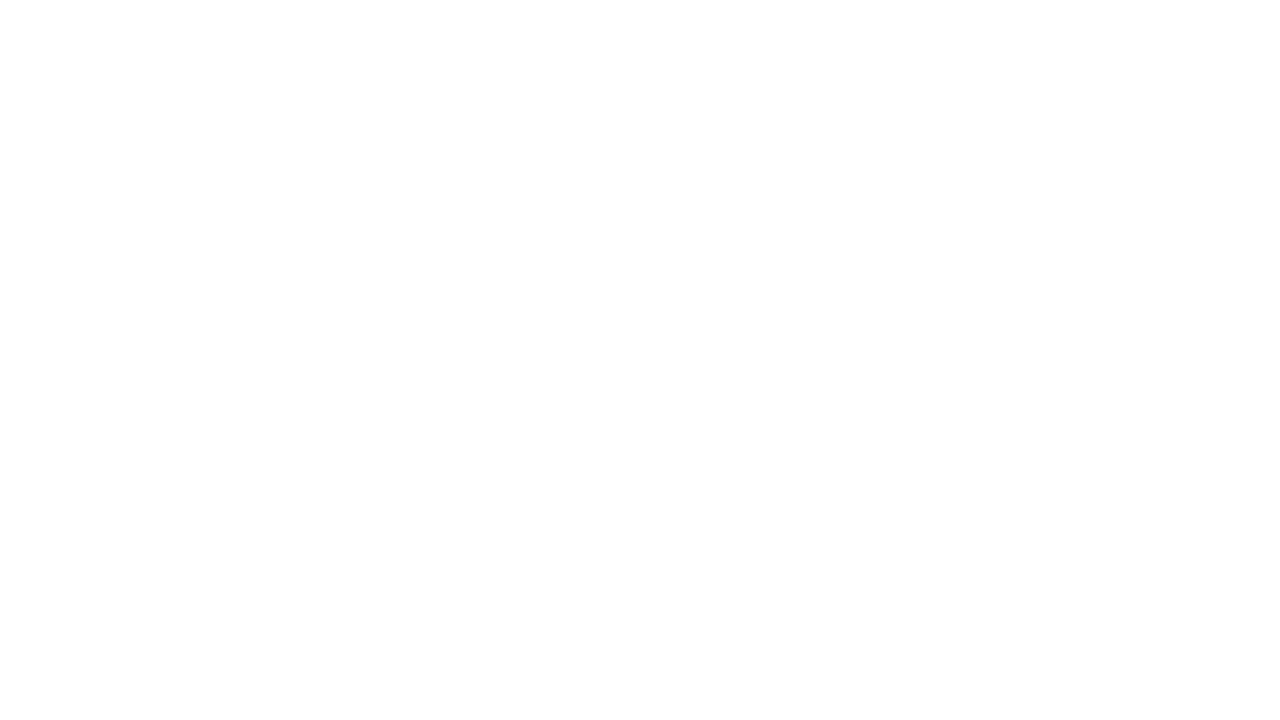

Navigated new tab to https://rahulshettyacademy.com/
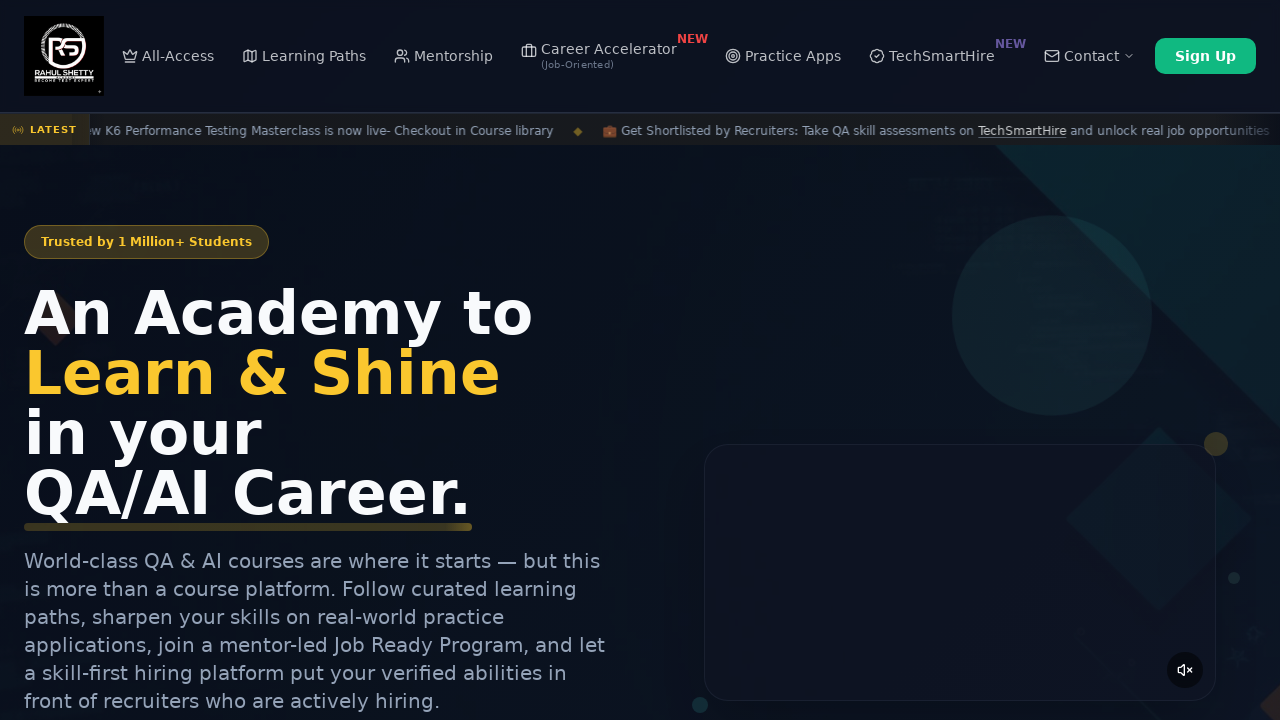

Waited for course links to load on academy homepage
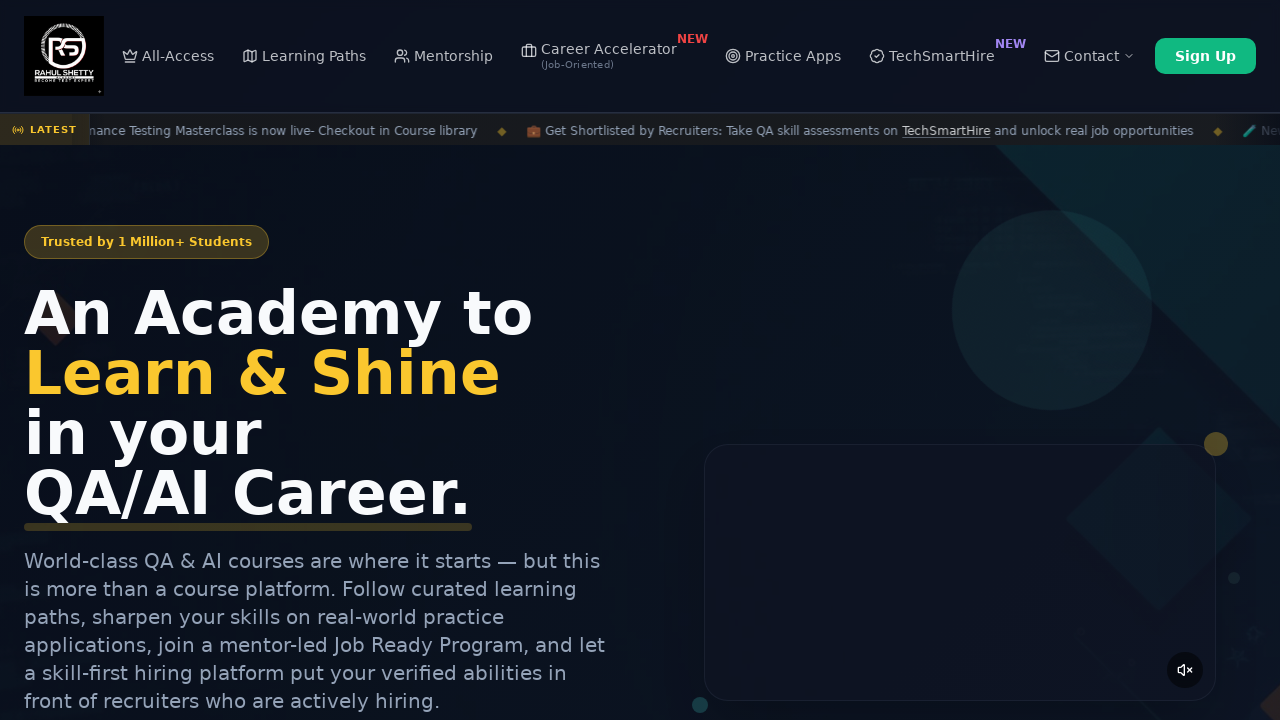

Located all course links on the page
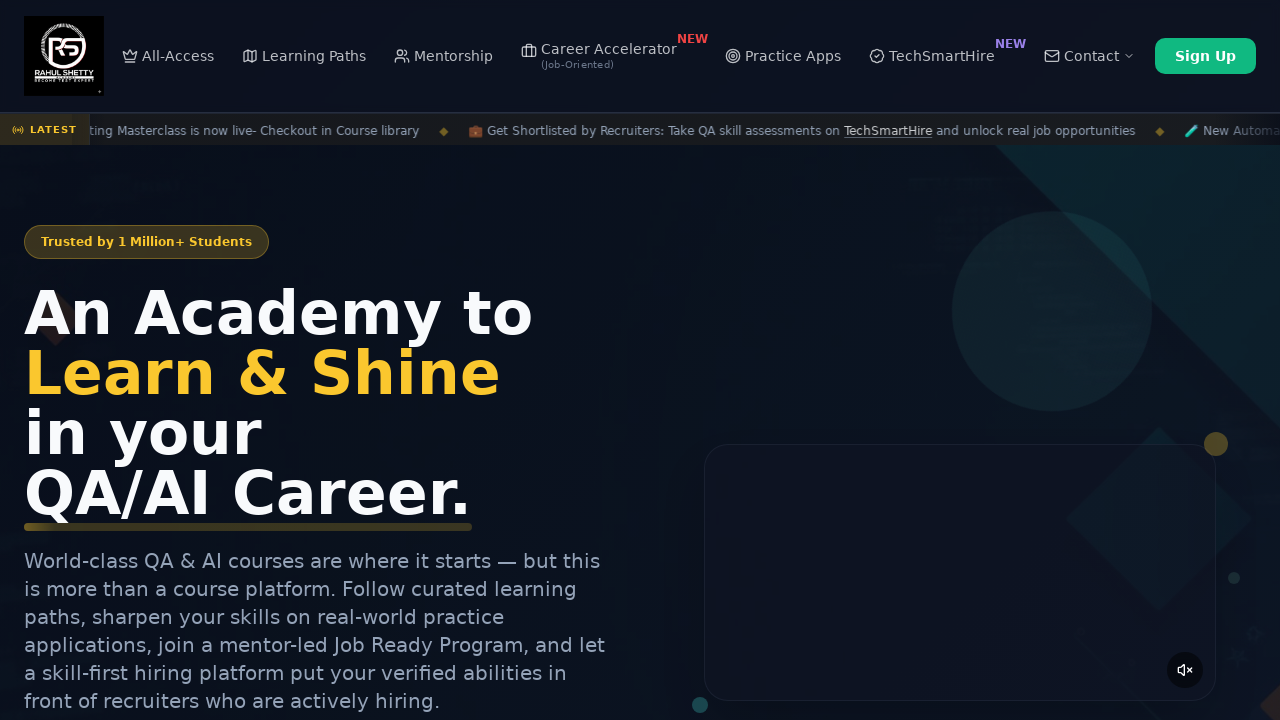

Extracted second course name: Playwright Testing
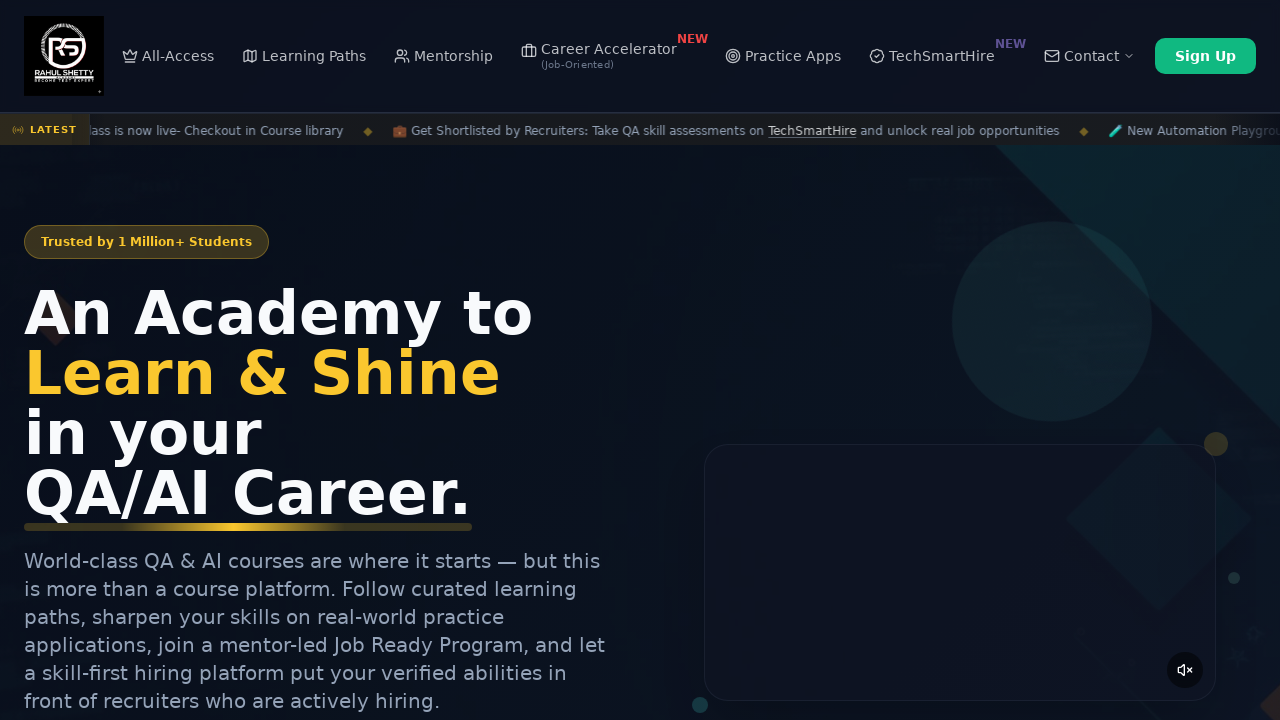

Switched to parent window and filled name field with course name: Playwright Testing on [name='name']
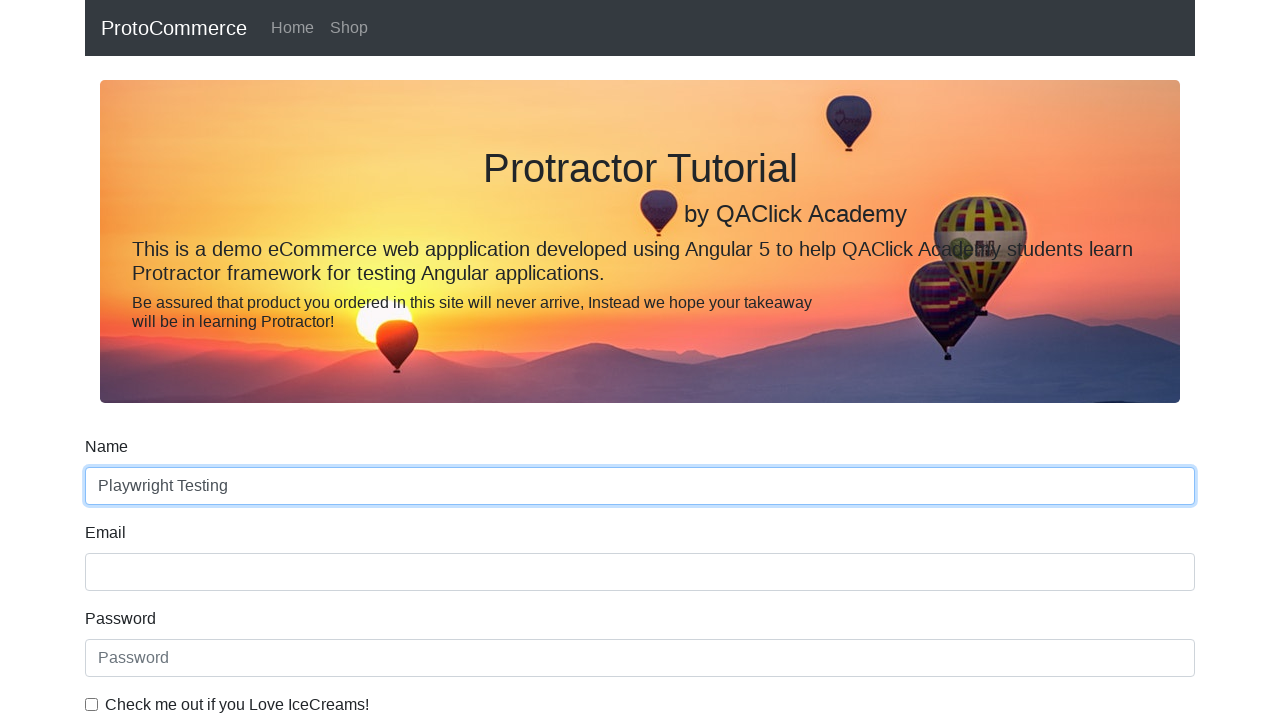

Waited 500ms to ensure name field value is filled
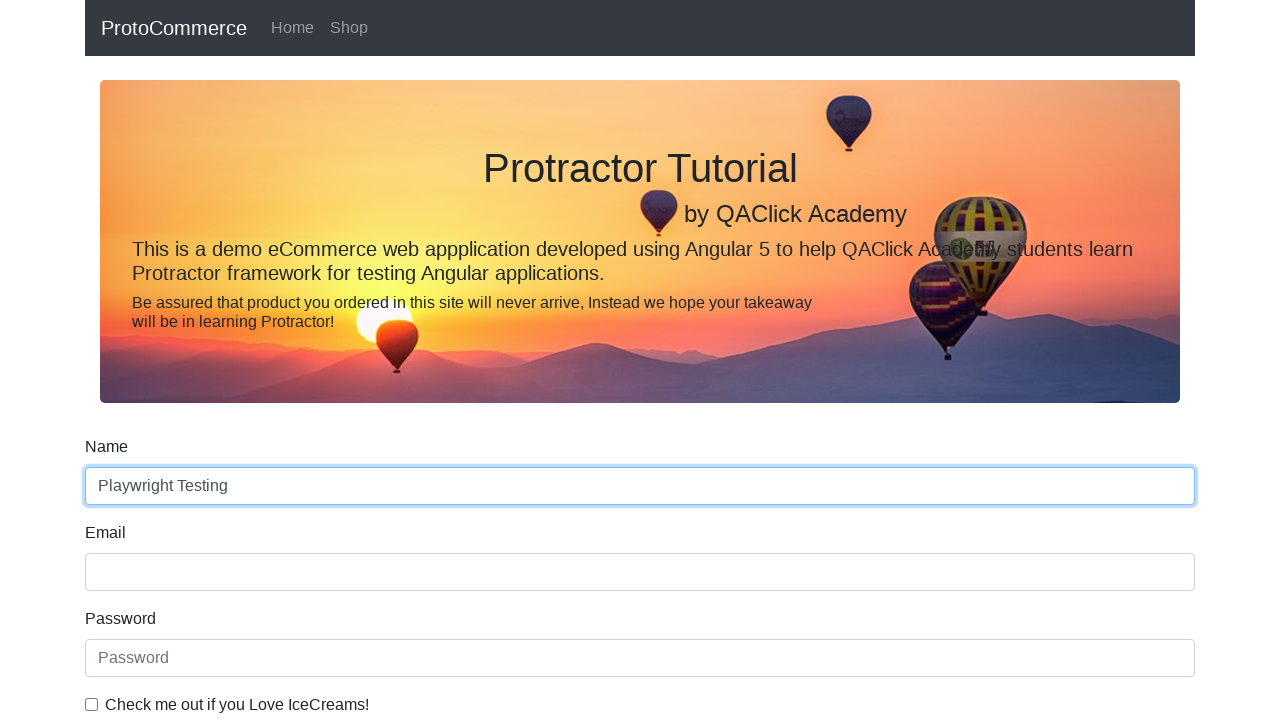

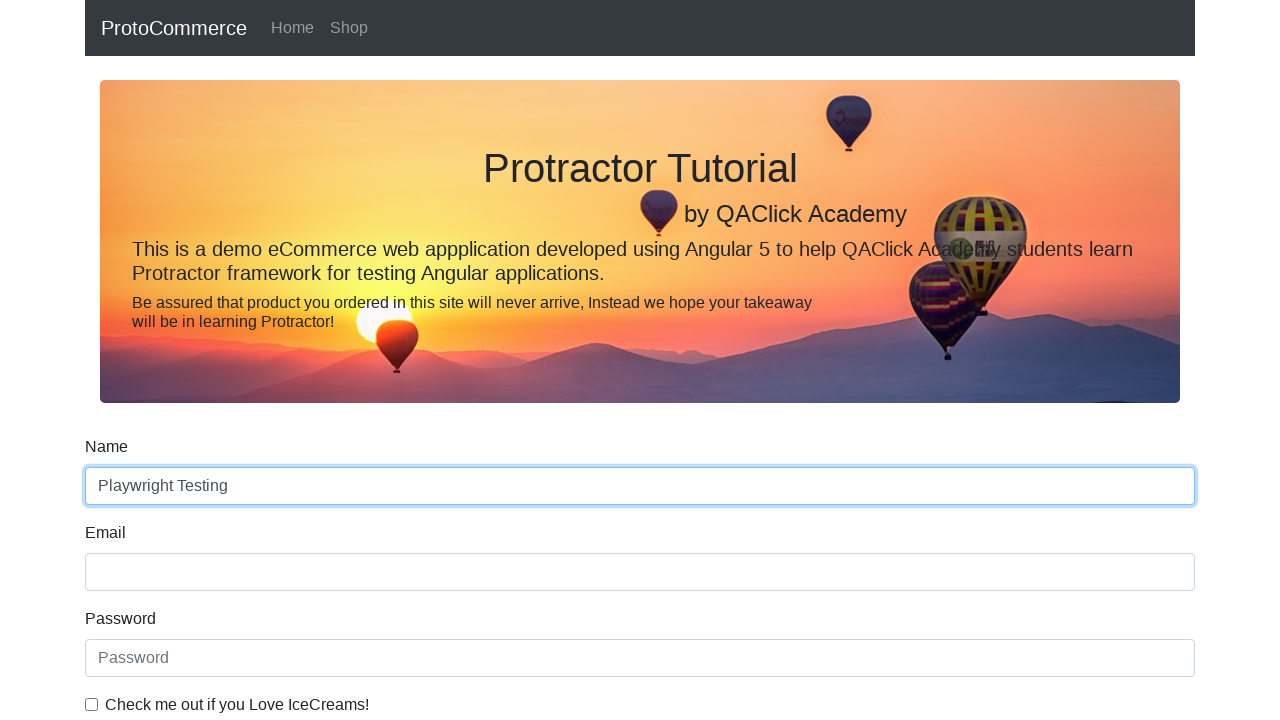